Tests that a todo item is removed when edited to an empty string

Starting URL: https://demo.playwright.dev/todomvc

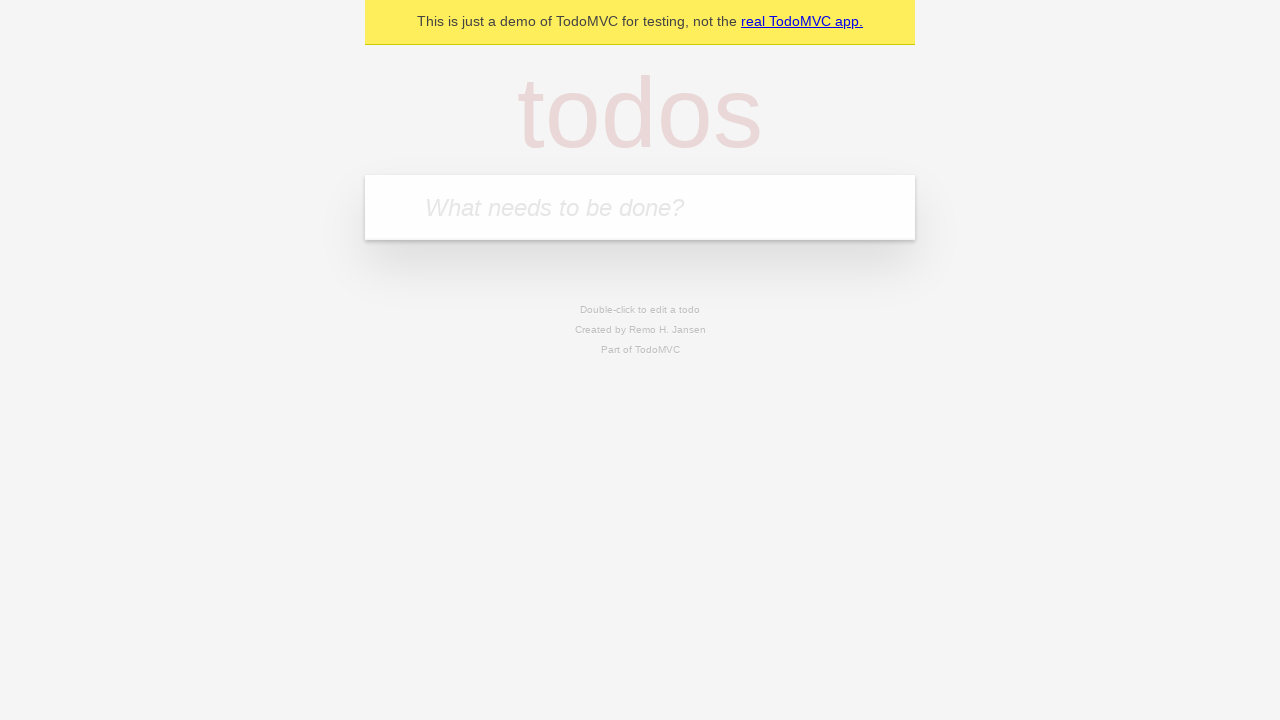

Filled new todo input with 'buy some cheese' on internal:attr=[placeholder="What needs to be done?"i]
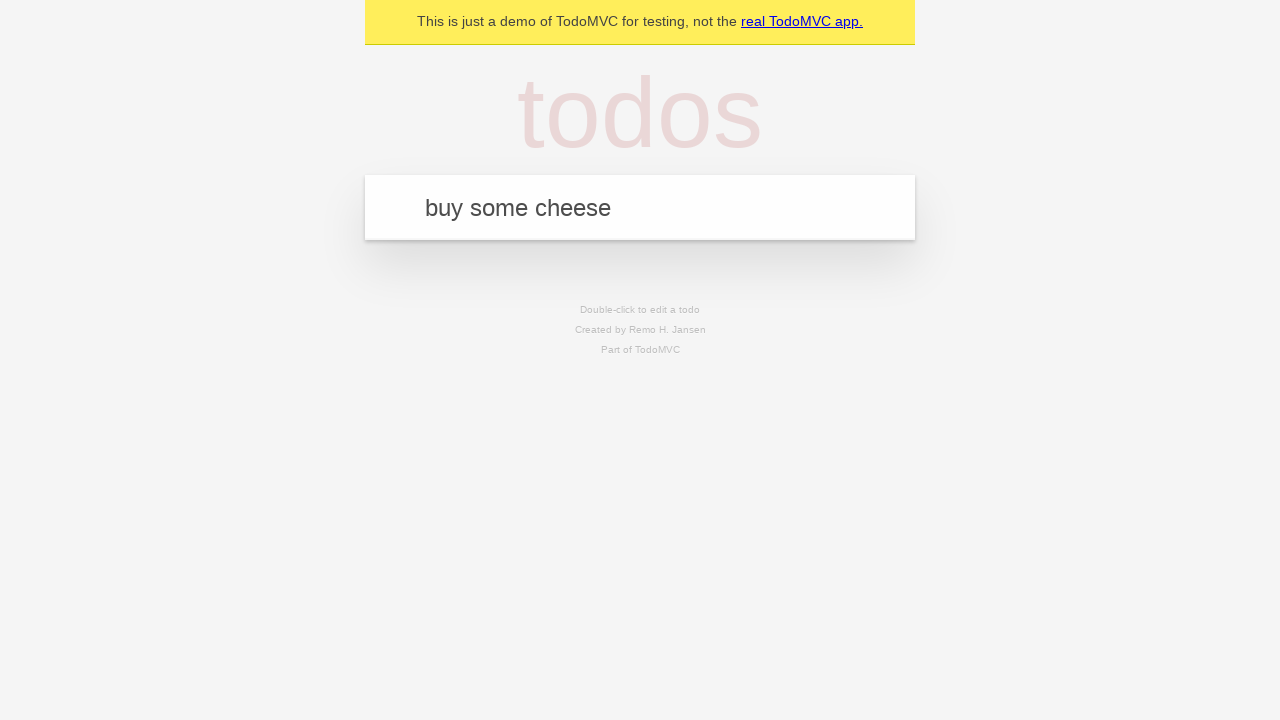

Pressed Enter to create todo 'buy some cheese' on internal:attr=[placeholder="What needs to be done?"i]
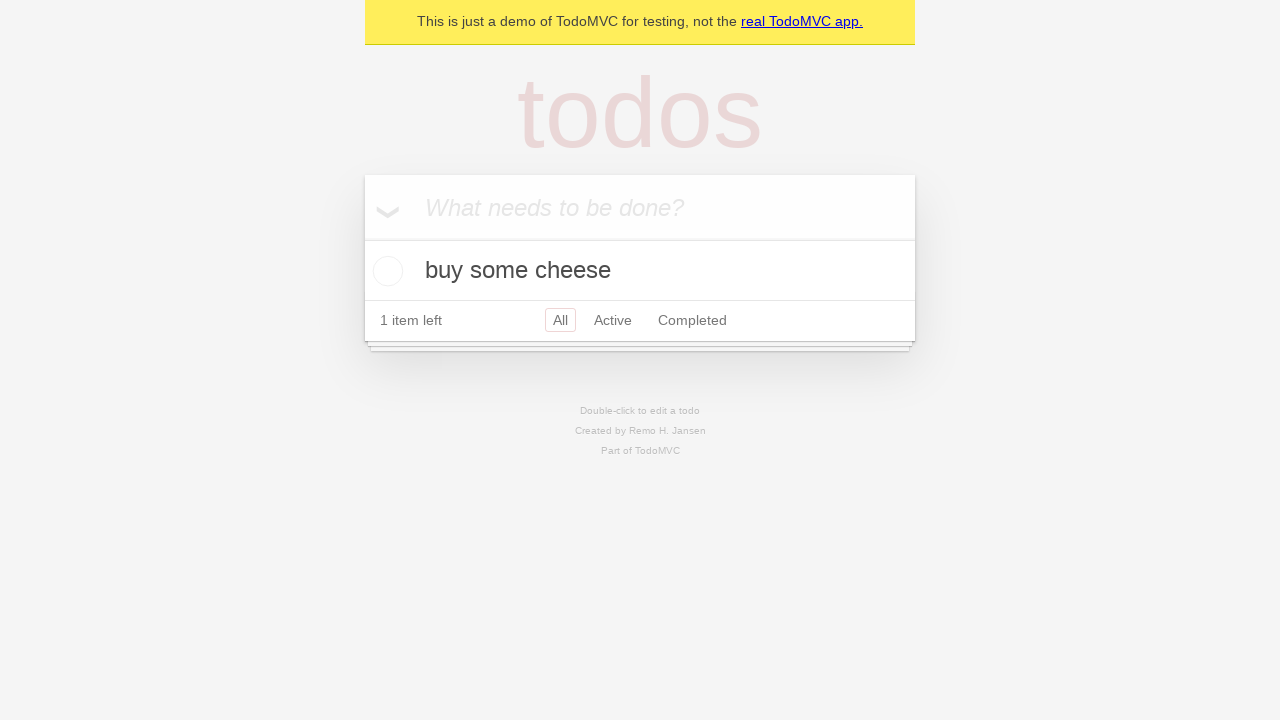

Filled new todo input with 'feed the cat' on internal:attr=[placeholder="What needs to be done?"i]
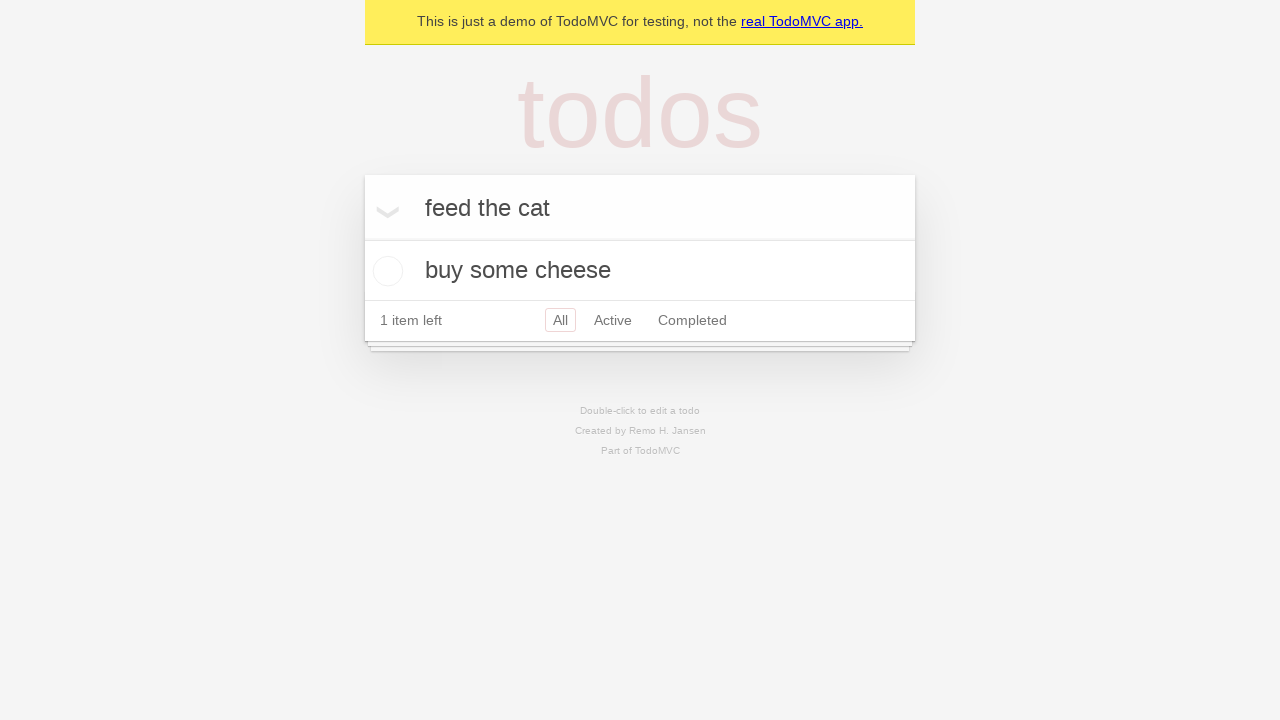

Pressed Enter to create todo 'feed the cat' on internal:attr=[placeholder="What needs to be done?"i]
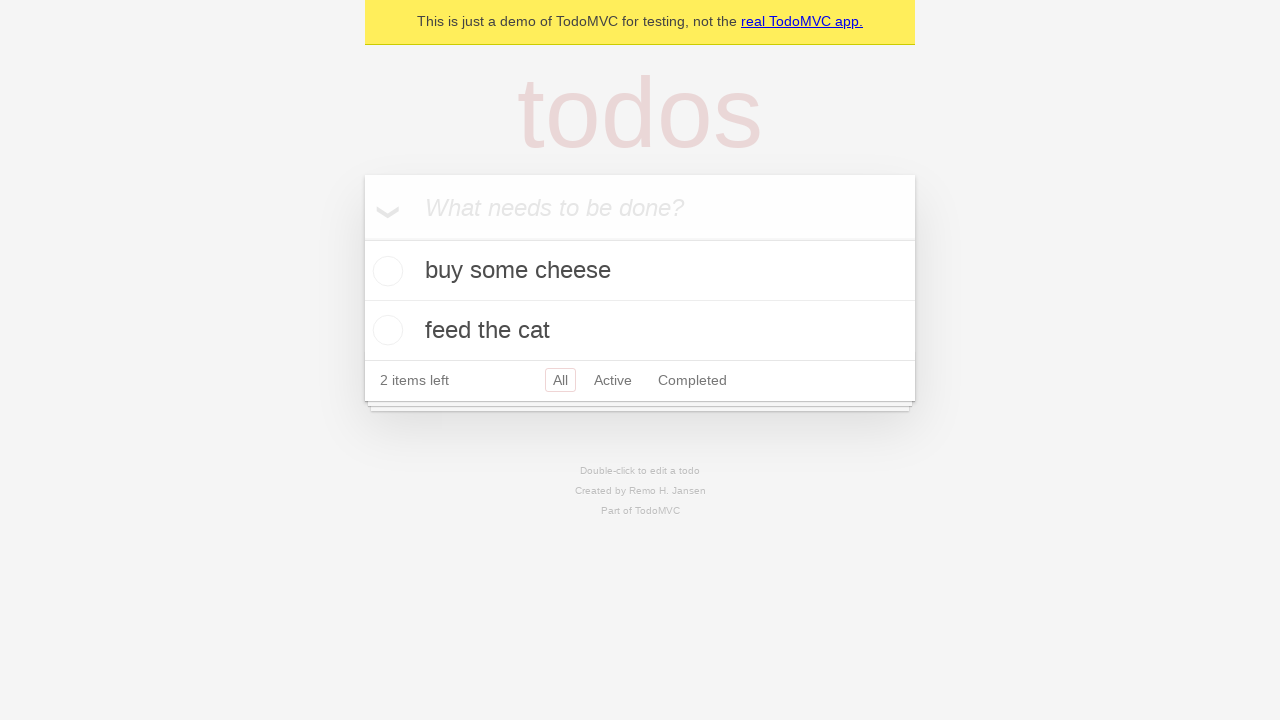

Filled new todo input with 'book a doctors appointment' on internal:attr=[placeholder="What needs to be done?"i]
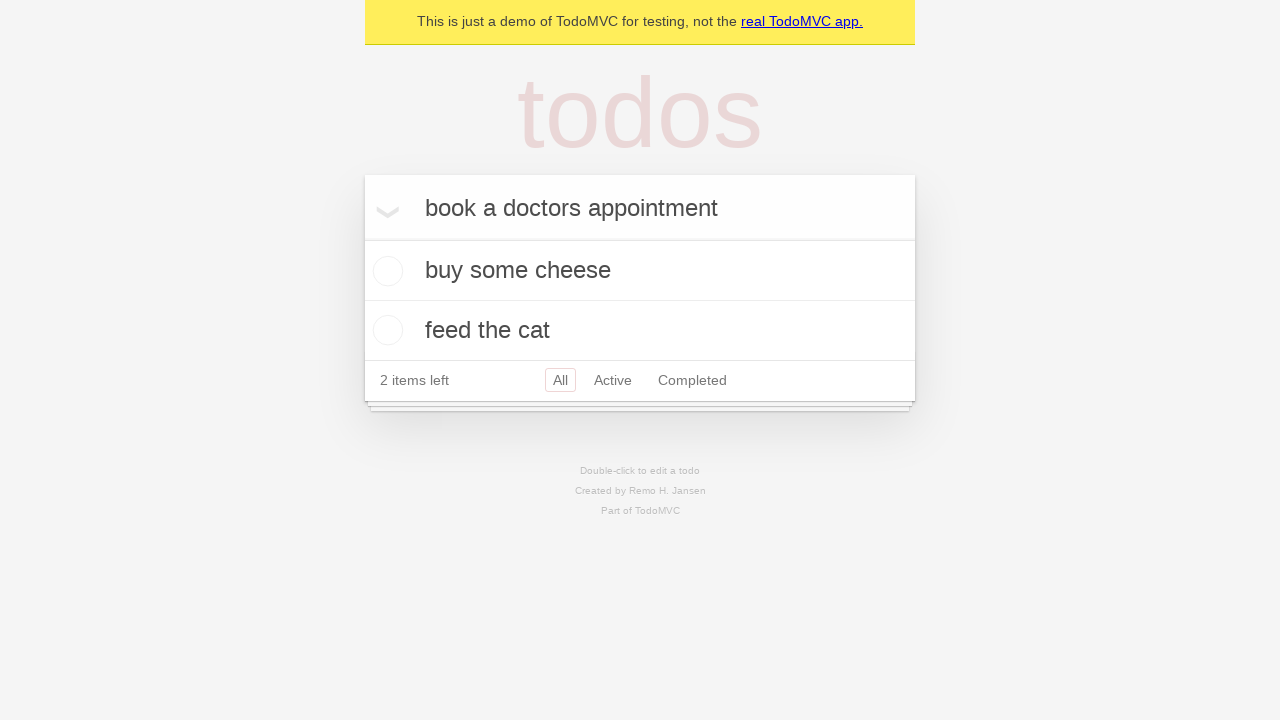

Pressed Enter to create todo 'book a doctors appointment' on internal:attr=[placeholder="What needs to be done?"i]
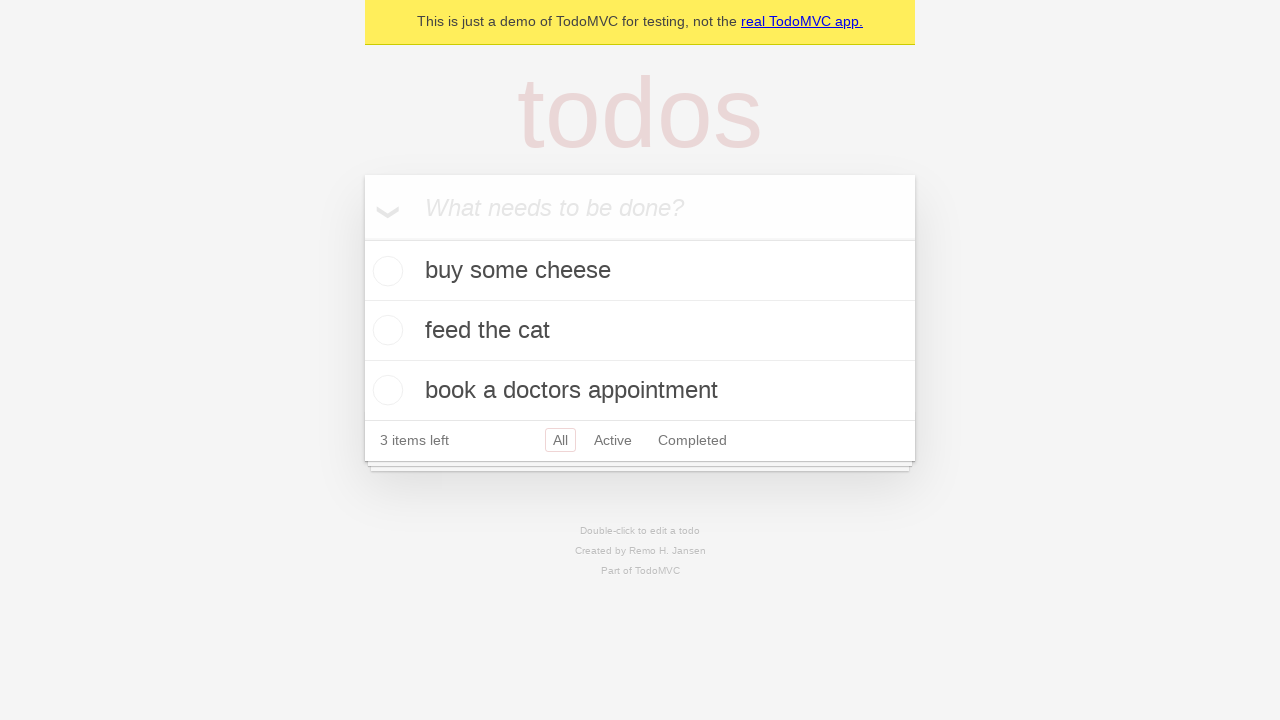

Waited for third todo item to appear
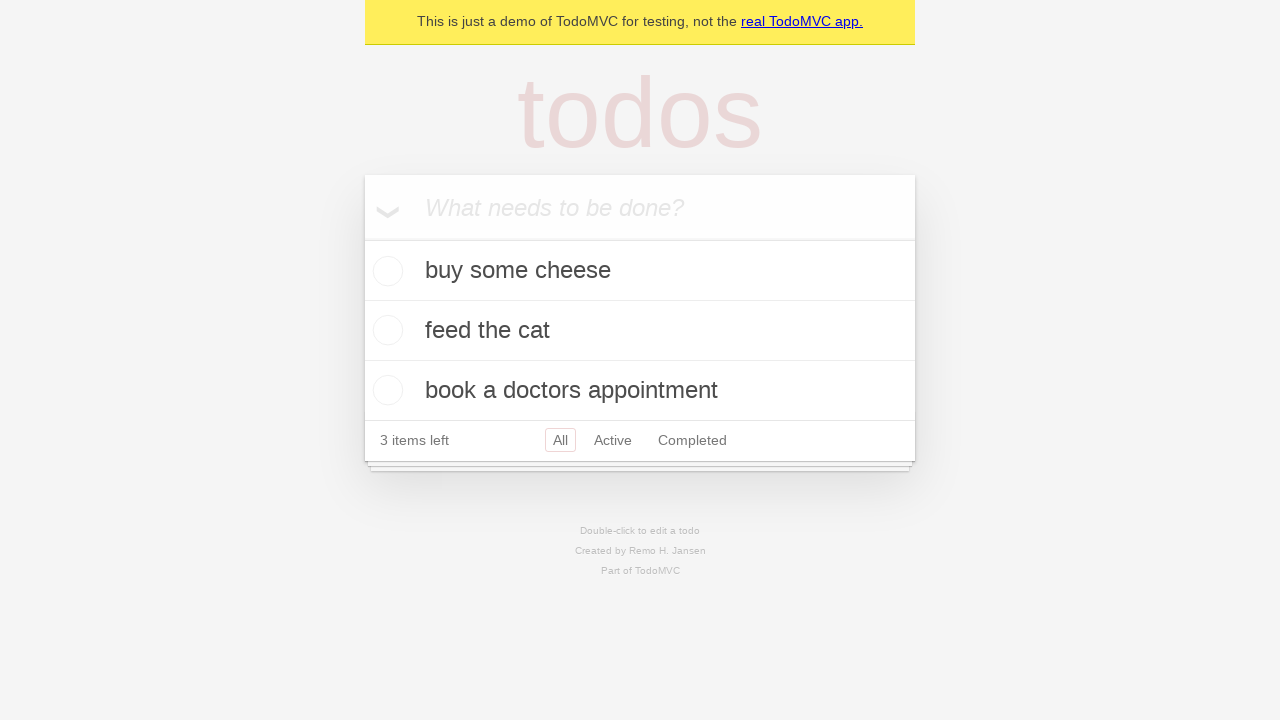

Double-clicked second todo item to enter edit mode at (640, 331) on [data-testid='todo-item'] >> nth=1
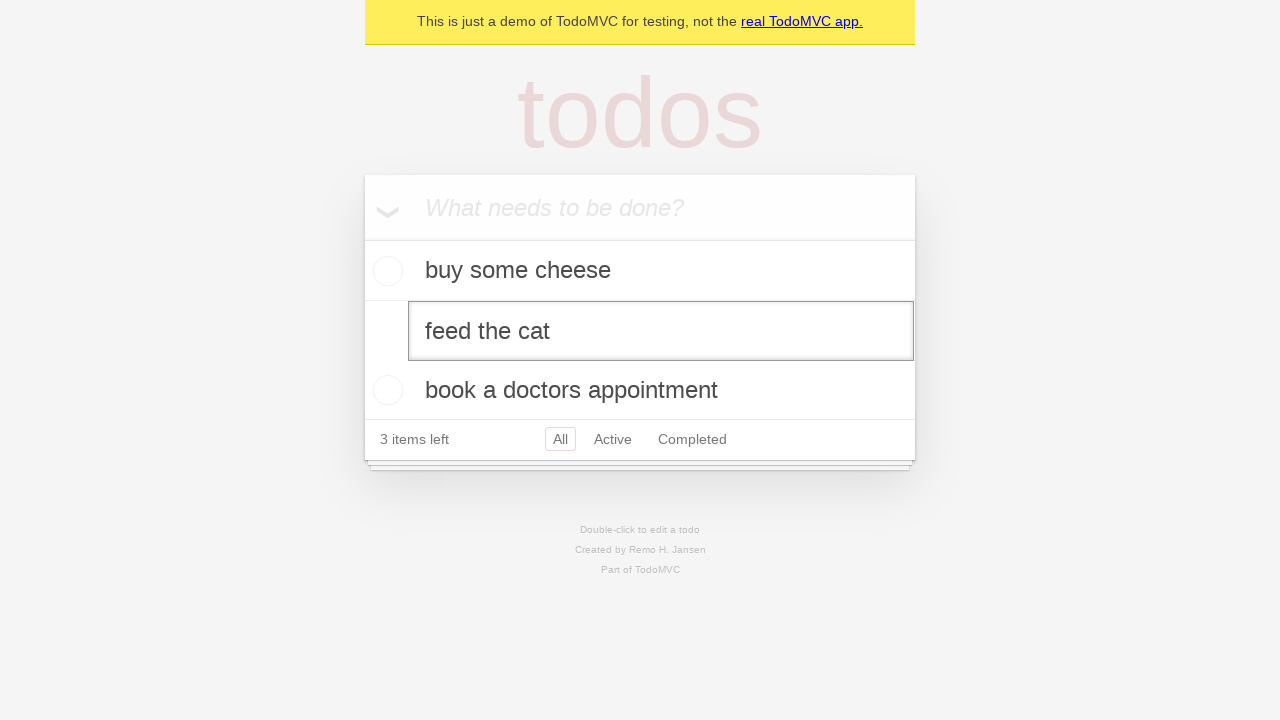

Cleared the text from the edit field on [data-testid='todo-item'] >> nth=1 >> internal:role=textbox[name="Edit"i]
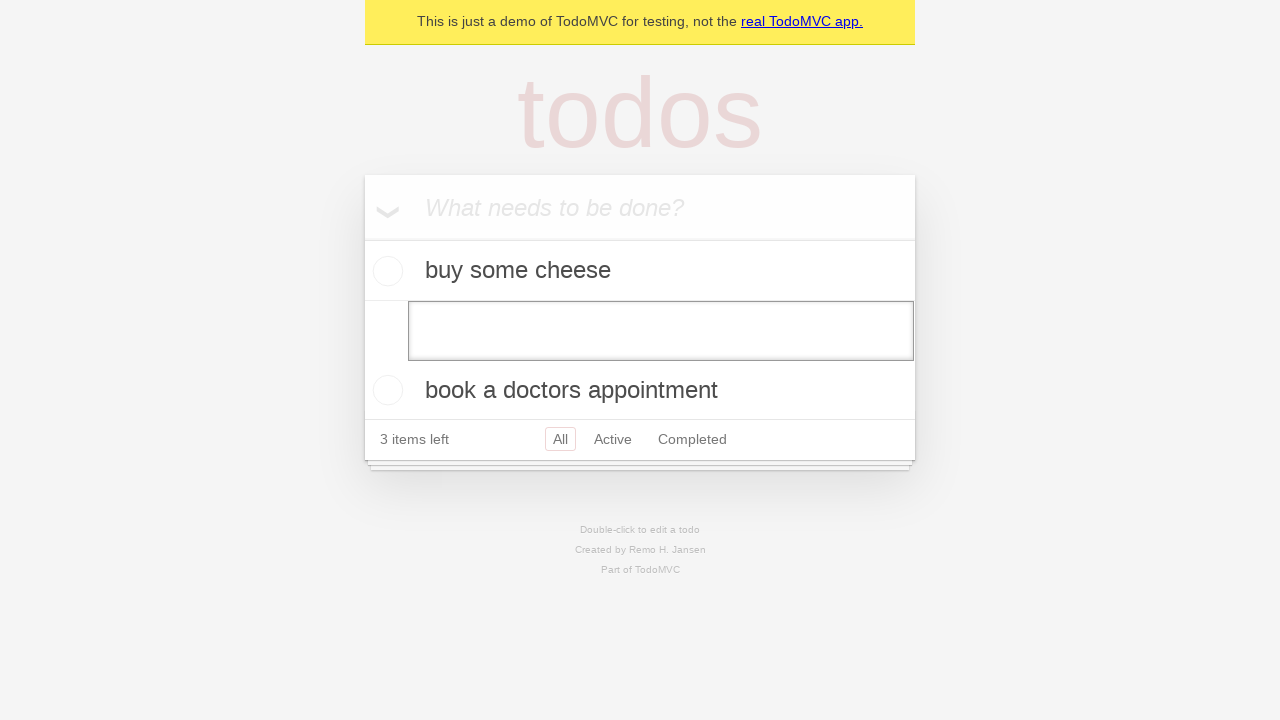

Pressed Enter to confirm empty text, removing the todo item on [data-testid='todo-item'] >> nth=1 >> internal:role=textbox[name="Edit"i]
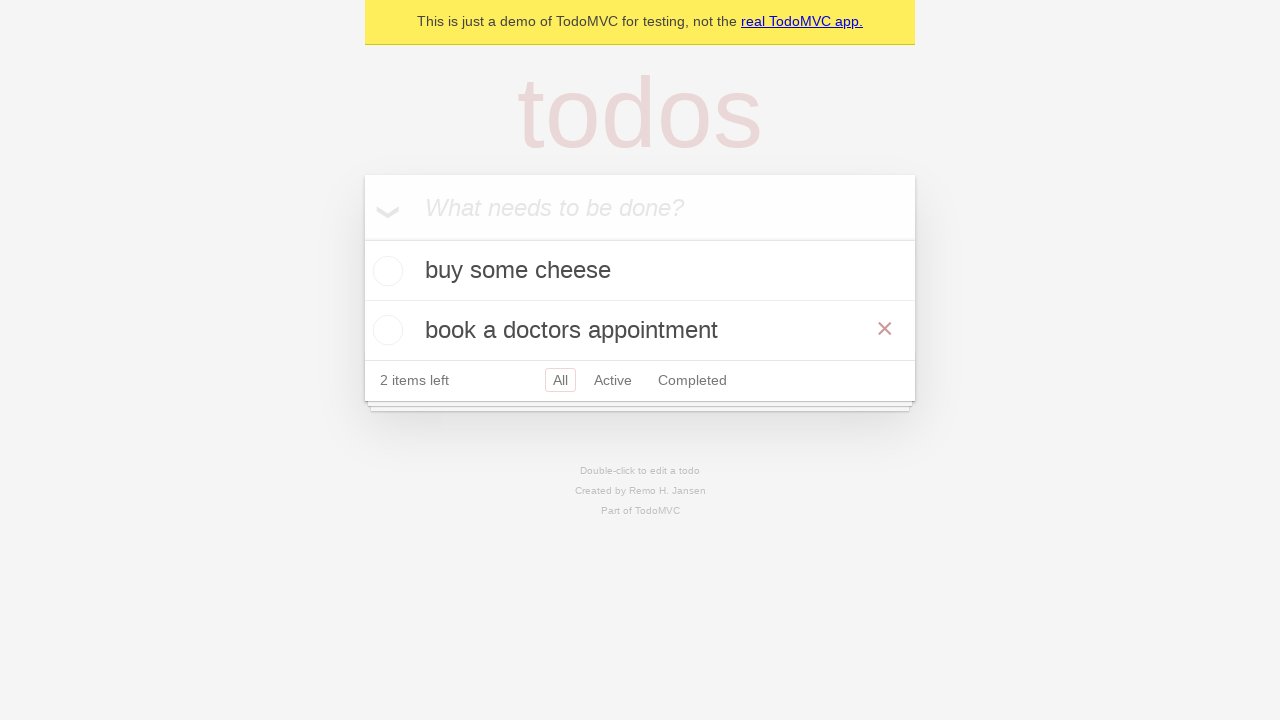

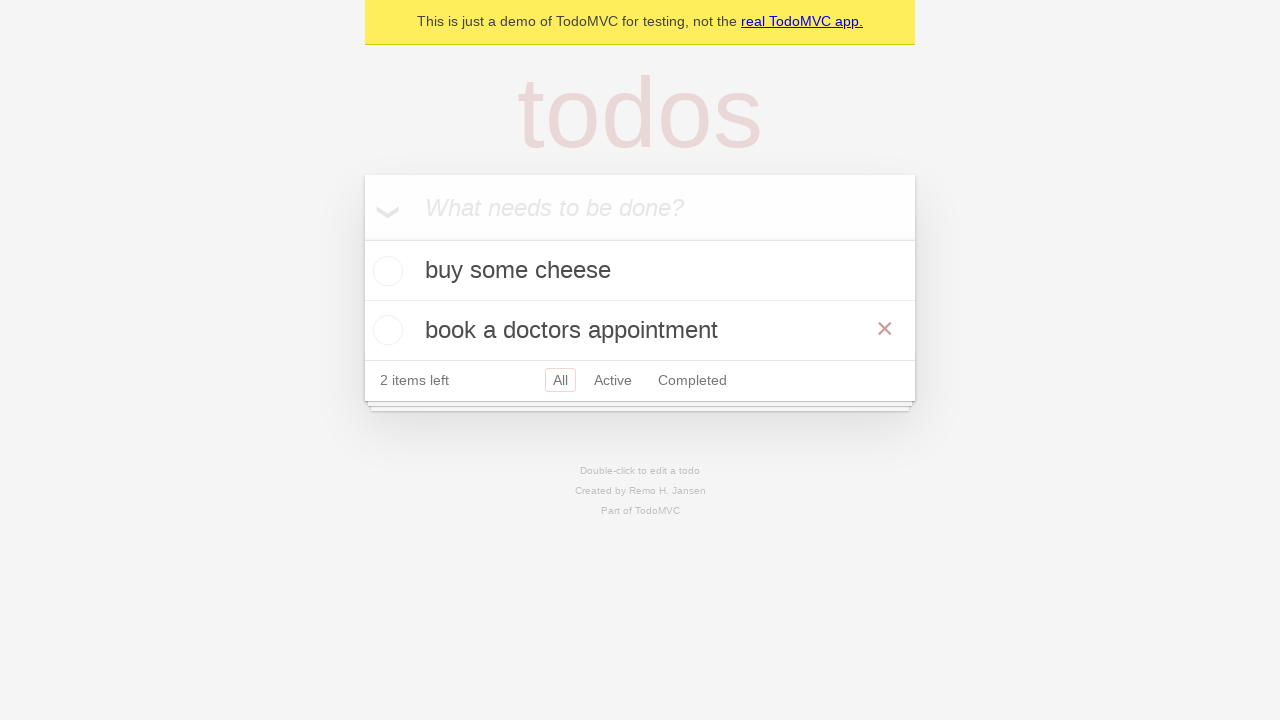